Tests clicking a button and verifying the dynamic click message appears

Starting URL: https://demoqa.com/buttons

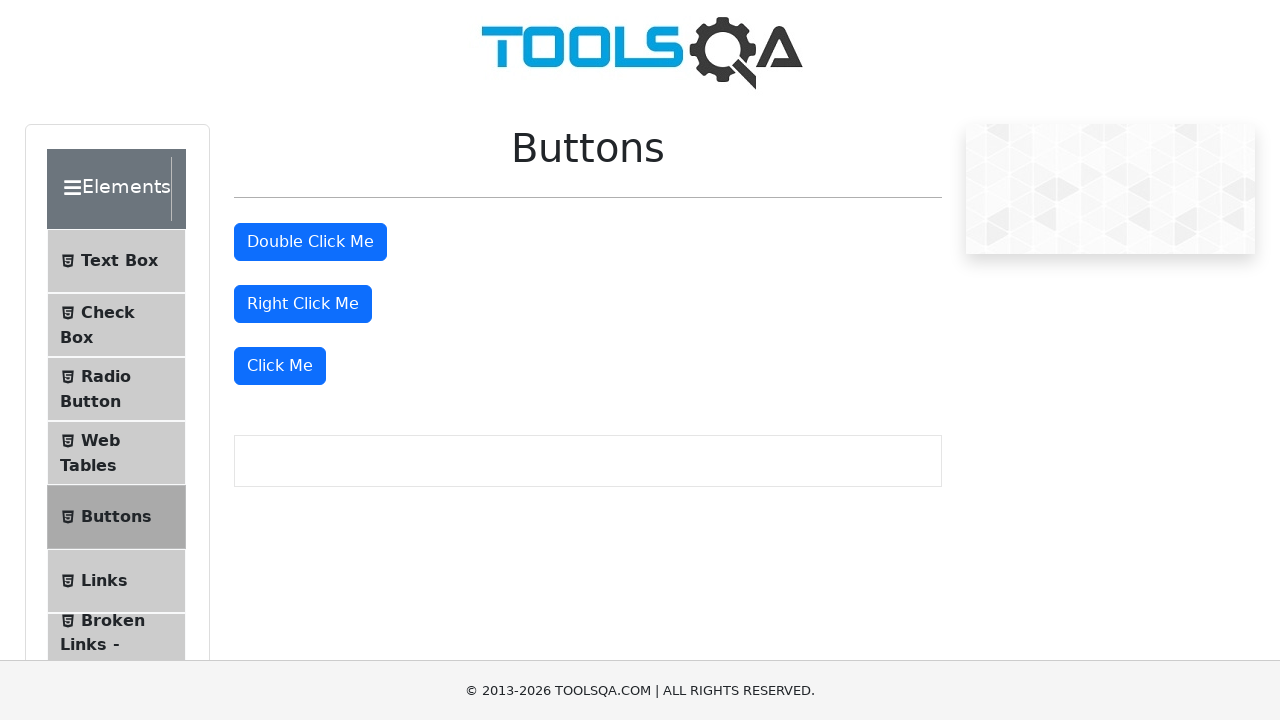

Clicked the 'Click Me' button at (280, 366) on xpath=//button[text()='Click Me']
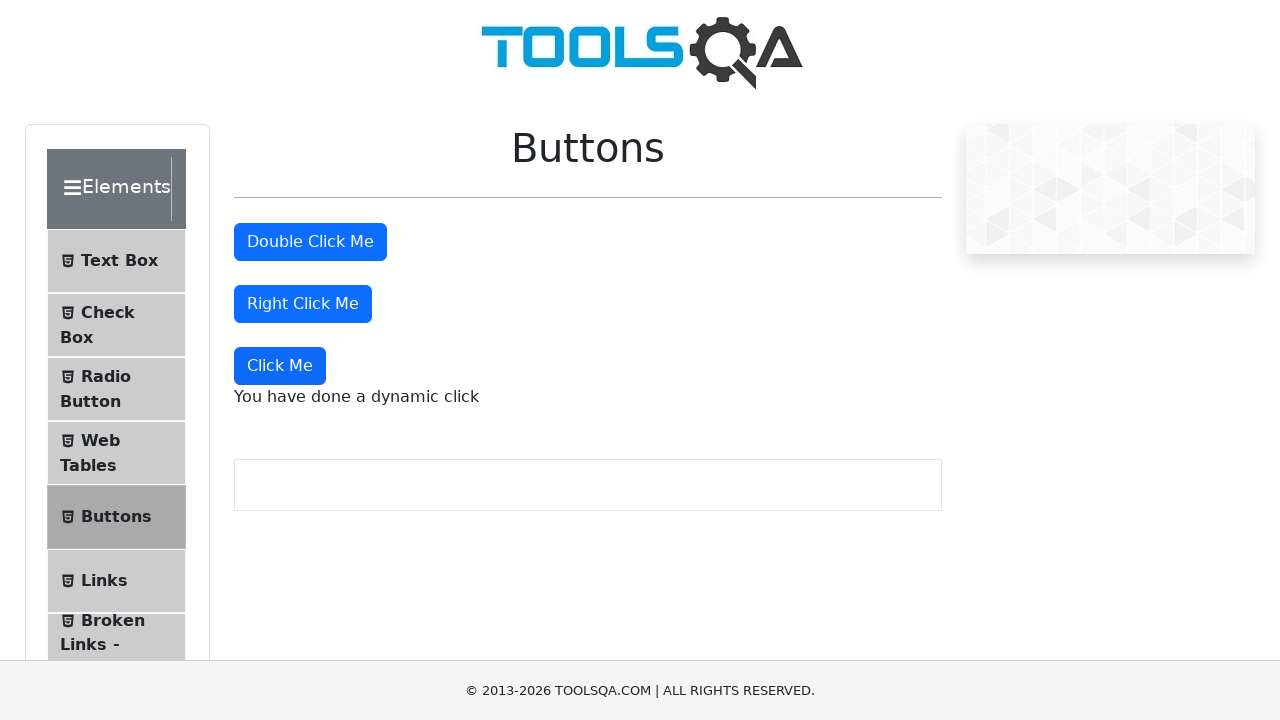

Dynamic click message appeared and loaded
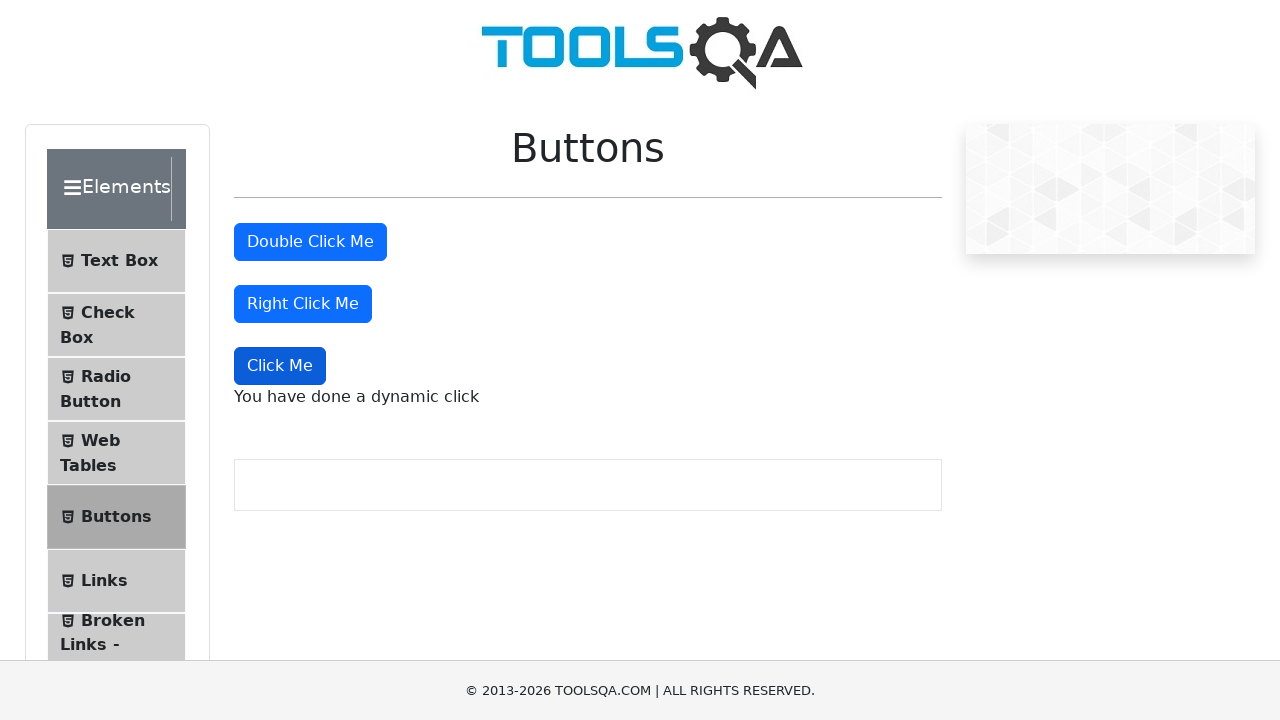

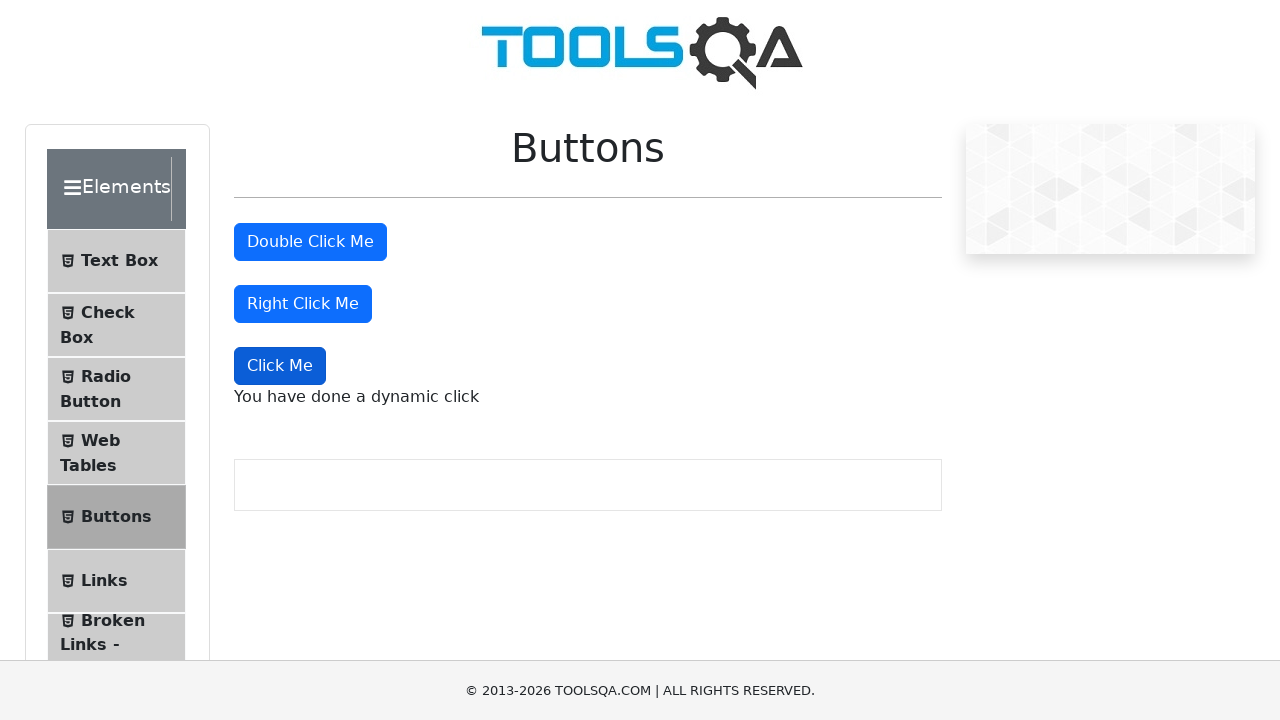